Tests form validation on a contact/signup form by entering invalid and valid inputs for name and email fields, verifying that validation messages appear appropriately

Starting URL: https://sia0.github.io/Apni-Dukaan/

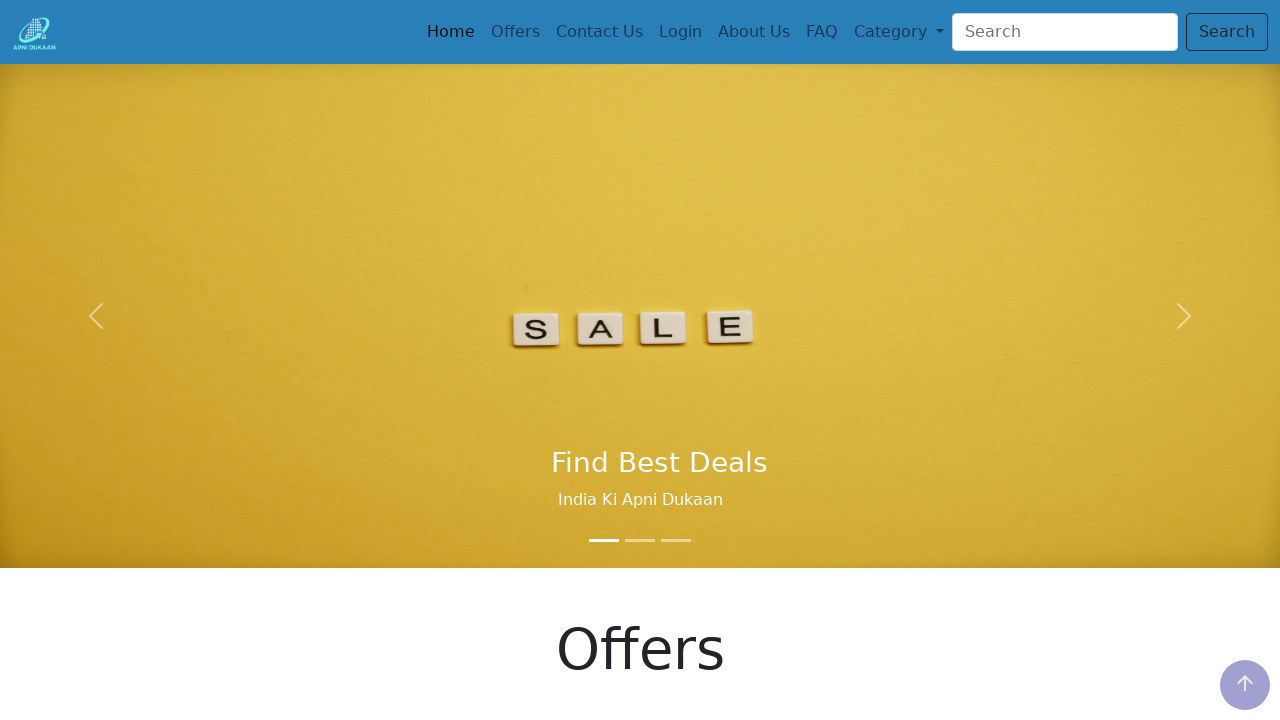

Set viewport size to 1552x840
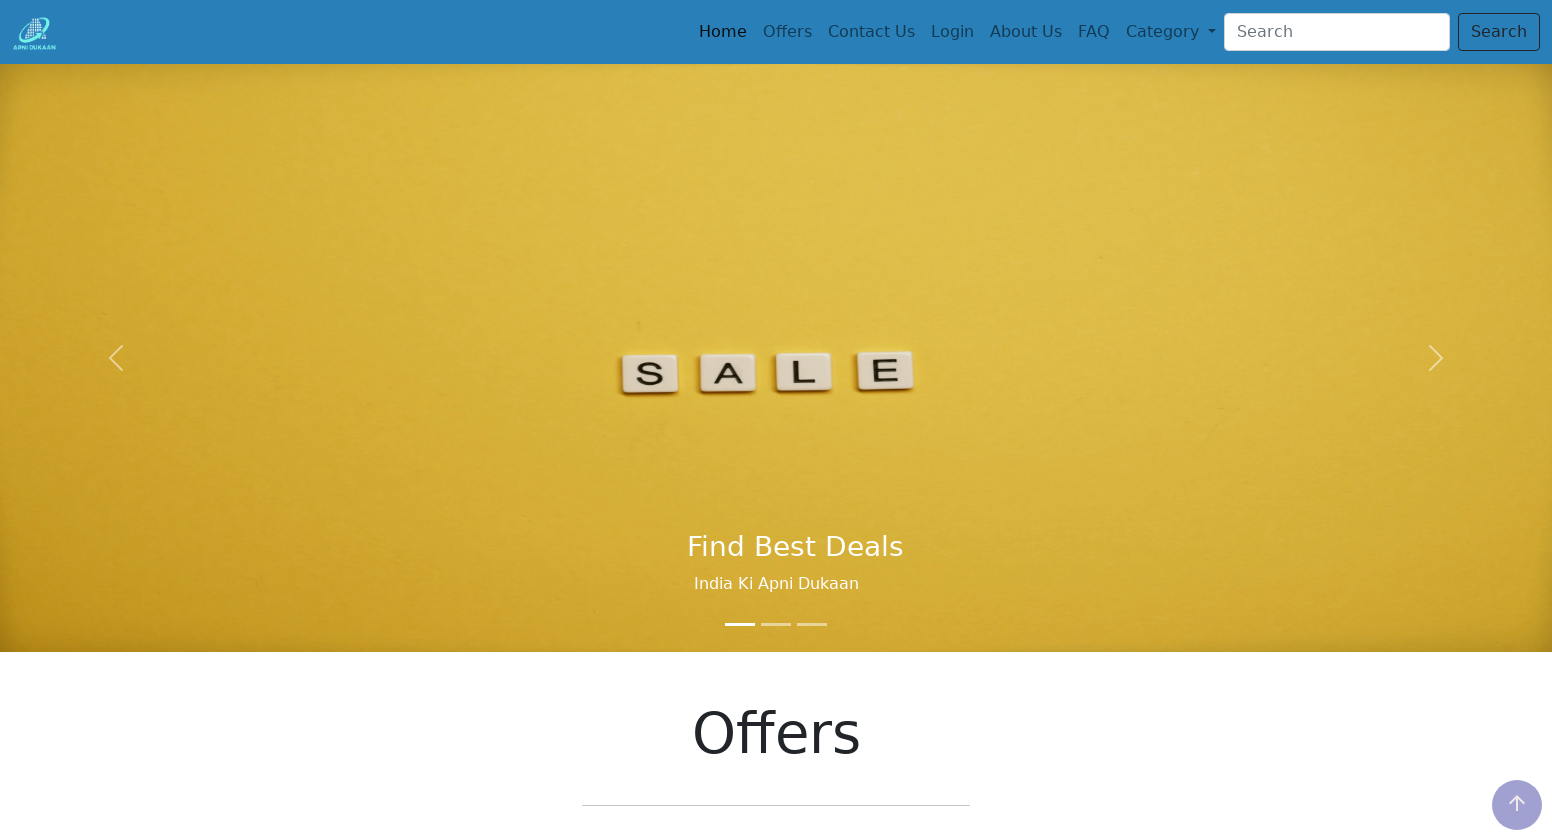

Clicked on third navigation item to access contact/form page at (871, 32) on .nav-item:nth-child(3) > .nav-link
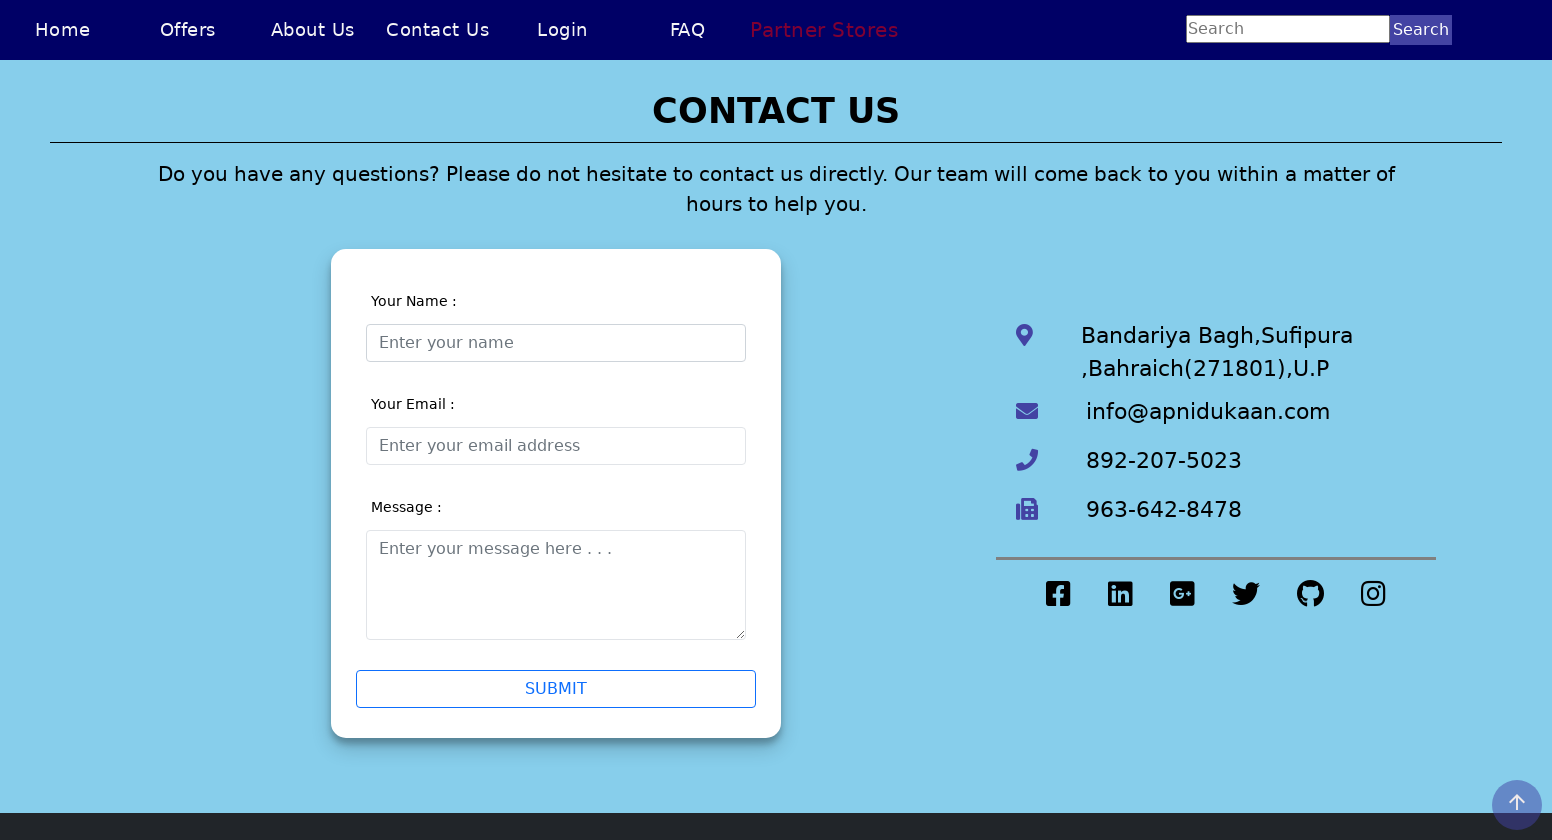

Clicked on name input field at (556, 342) on #validationCustom01
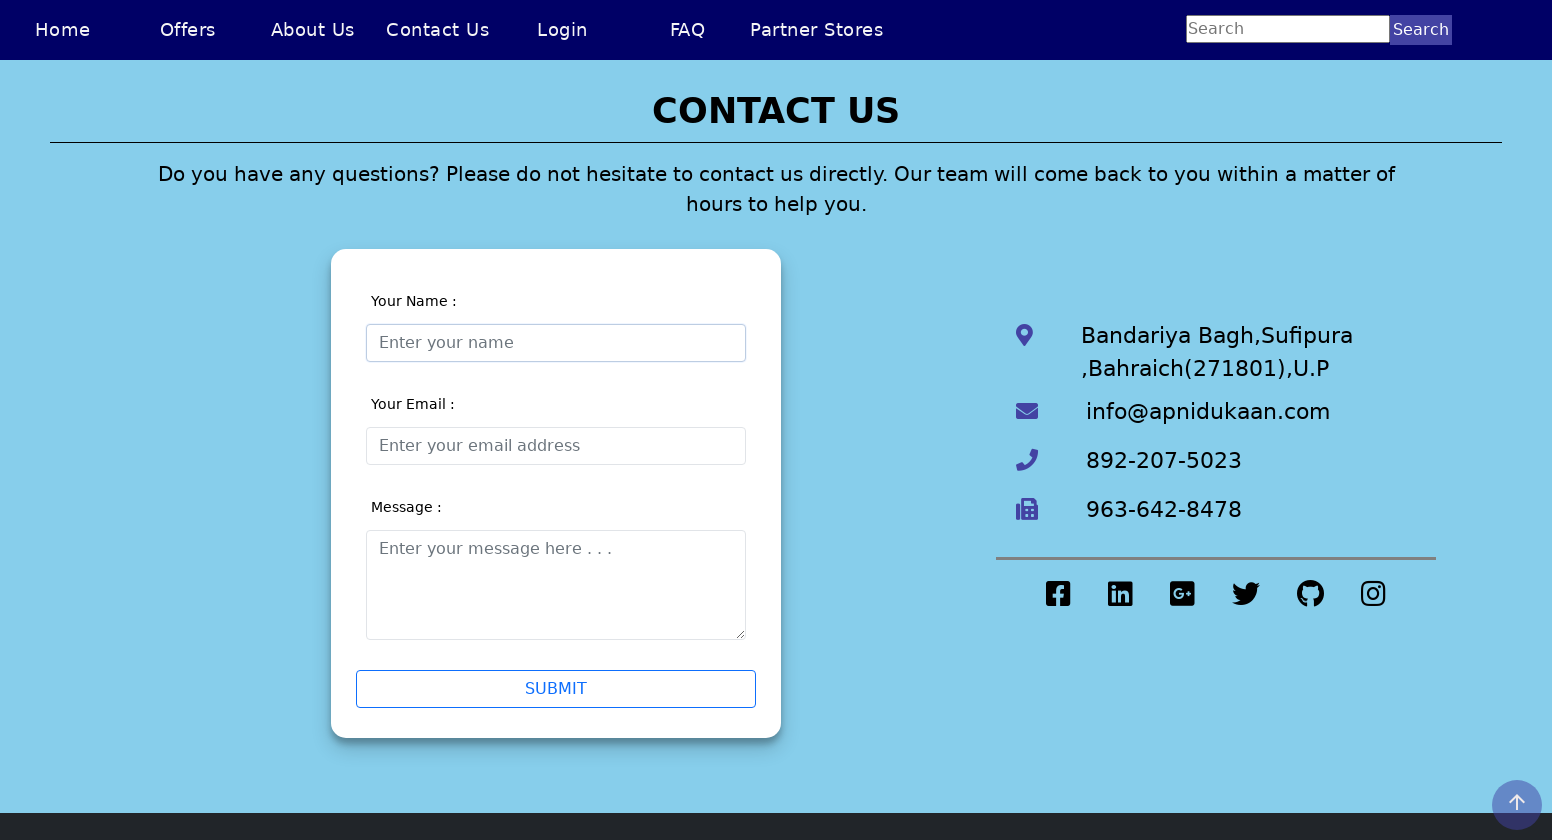

Entered invalid name 'Sia Chong Perng5' (contains number) on #validationCustom01
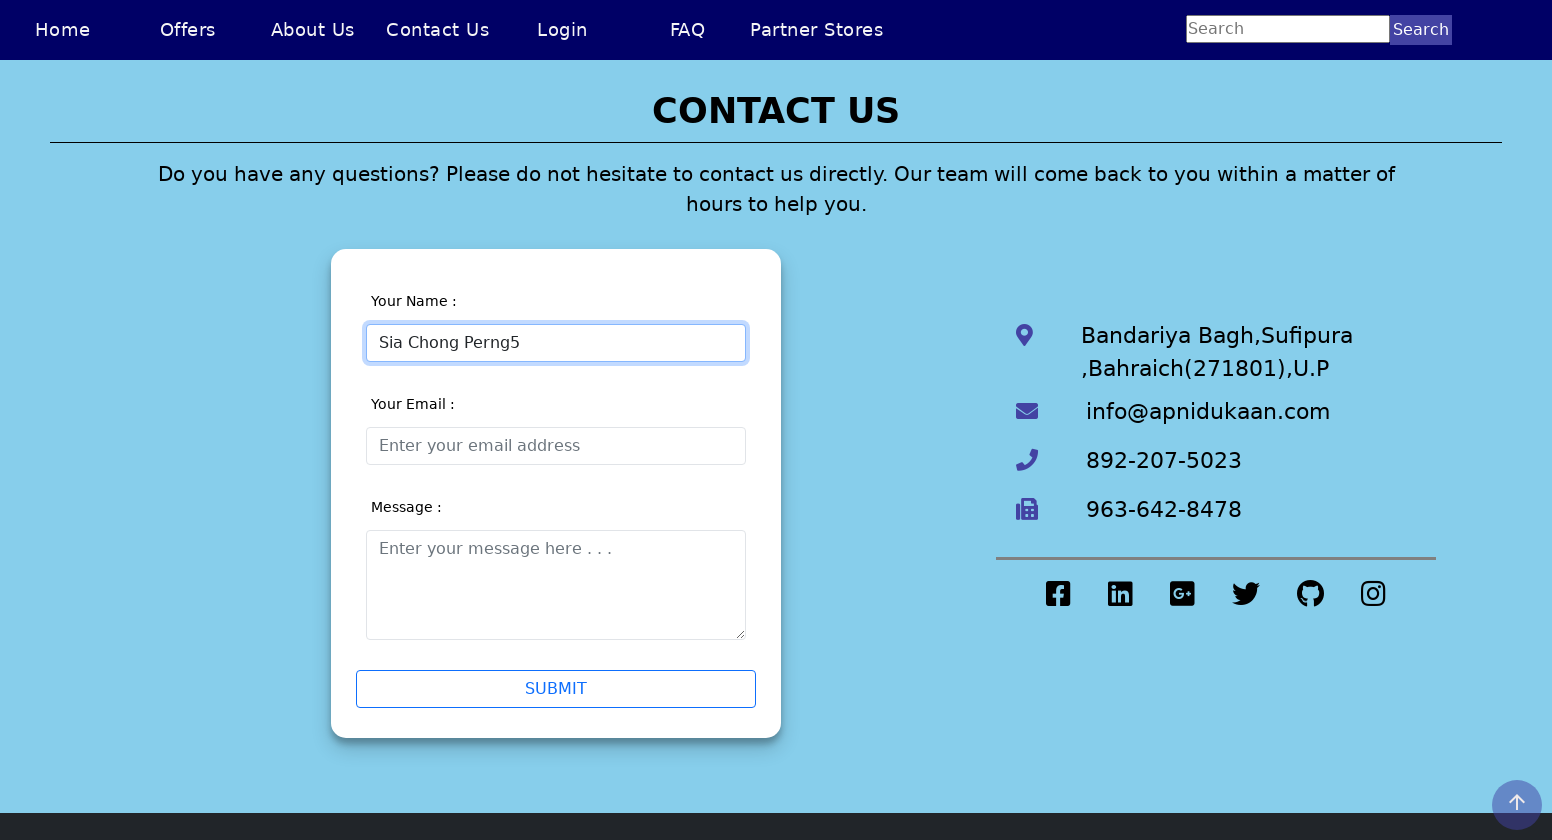

Clicked on email field to trigger name field validation at (556, 446) on #validationCustom02
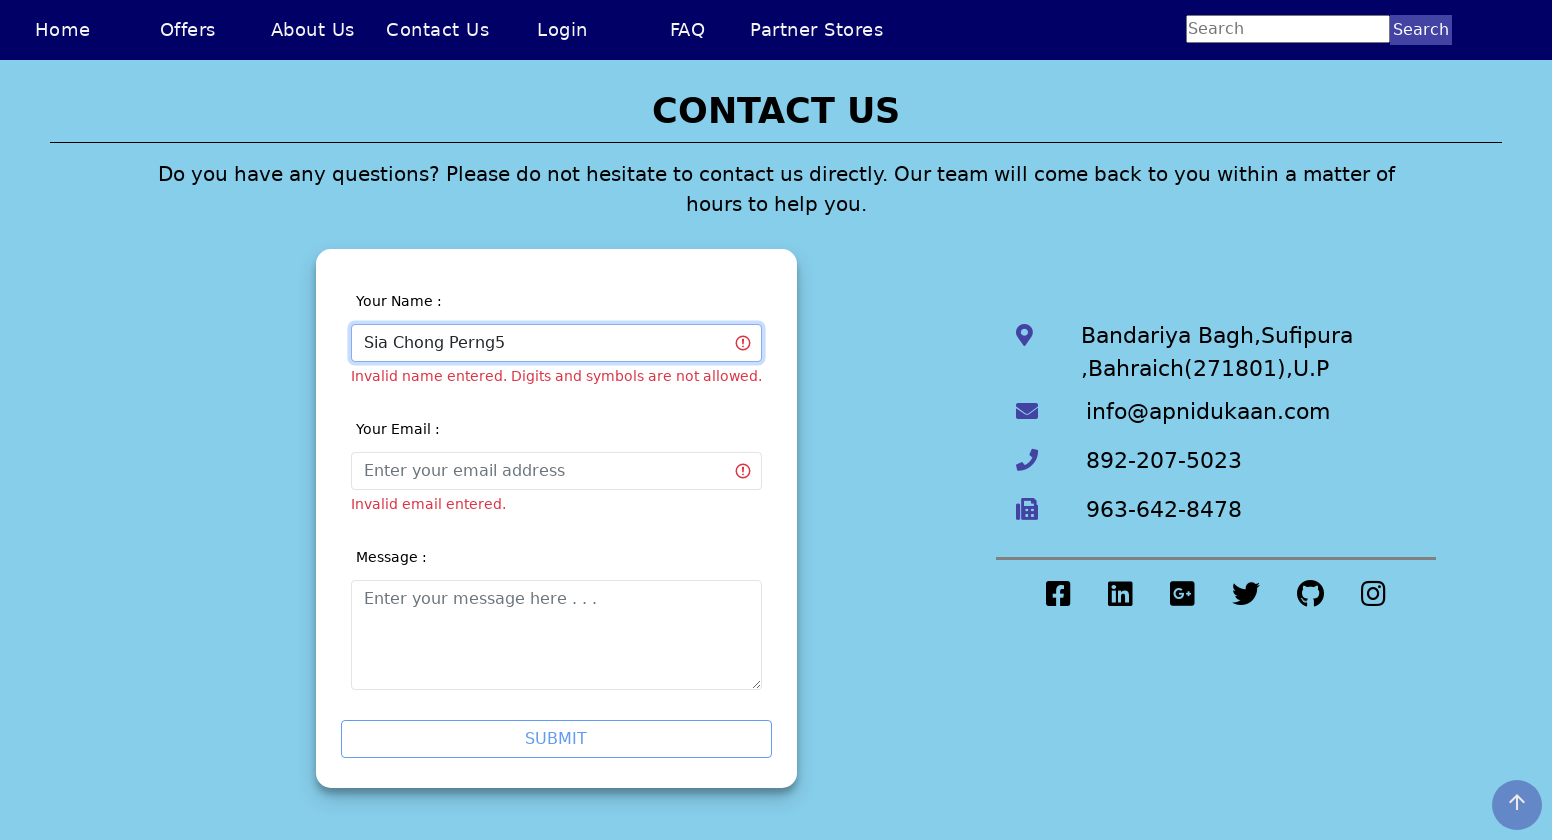

Clicked elsewhere to trigger validation on name field at (556, 466) on .input-container:nth-child(2)
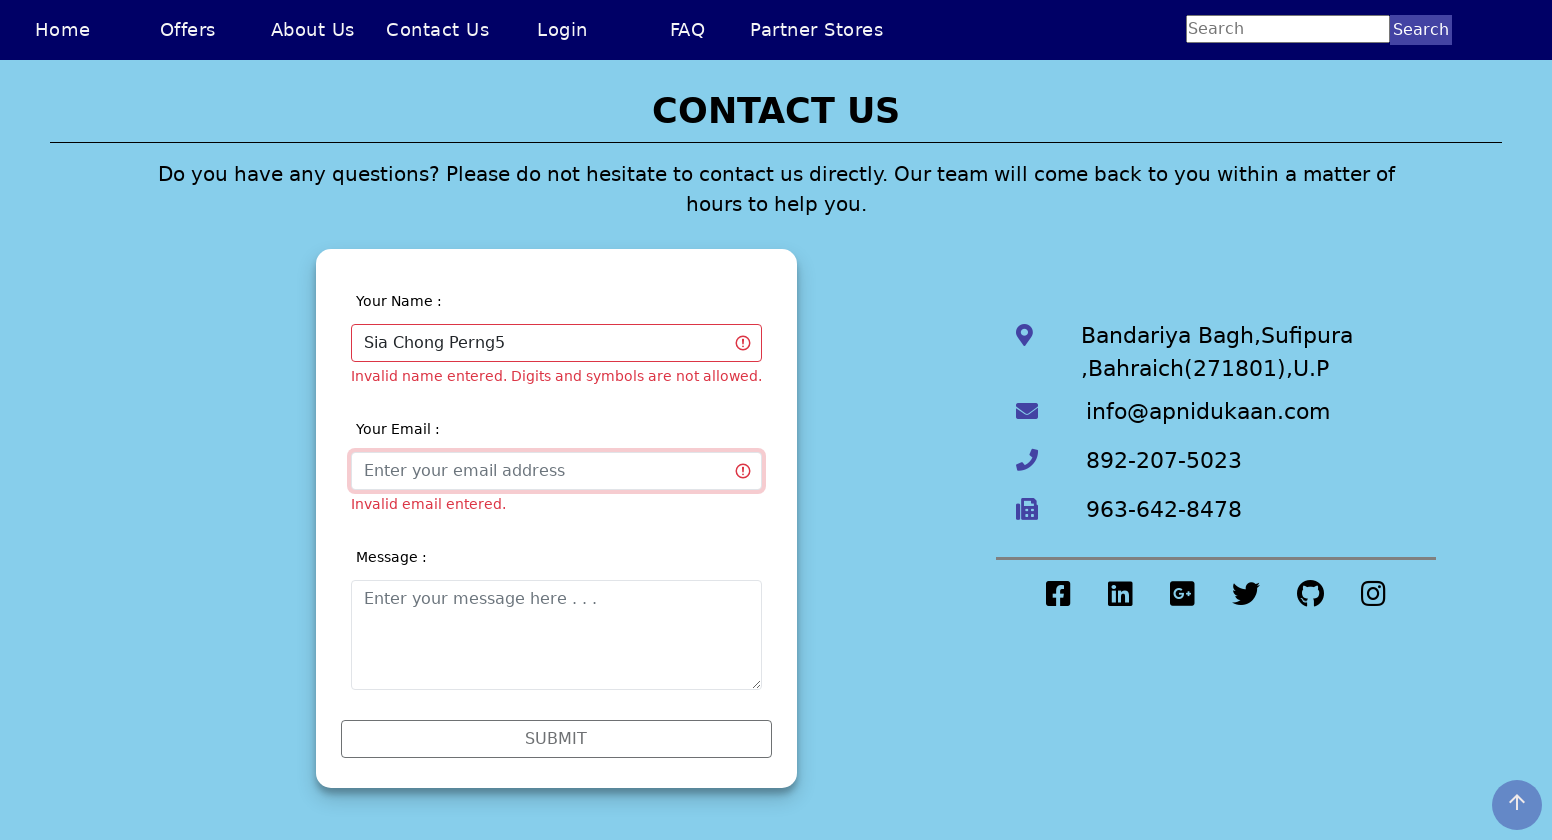

Verified that invalid name validation message appeared
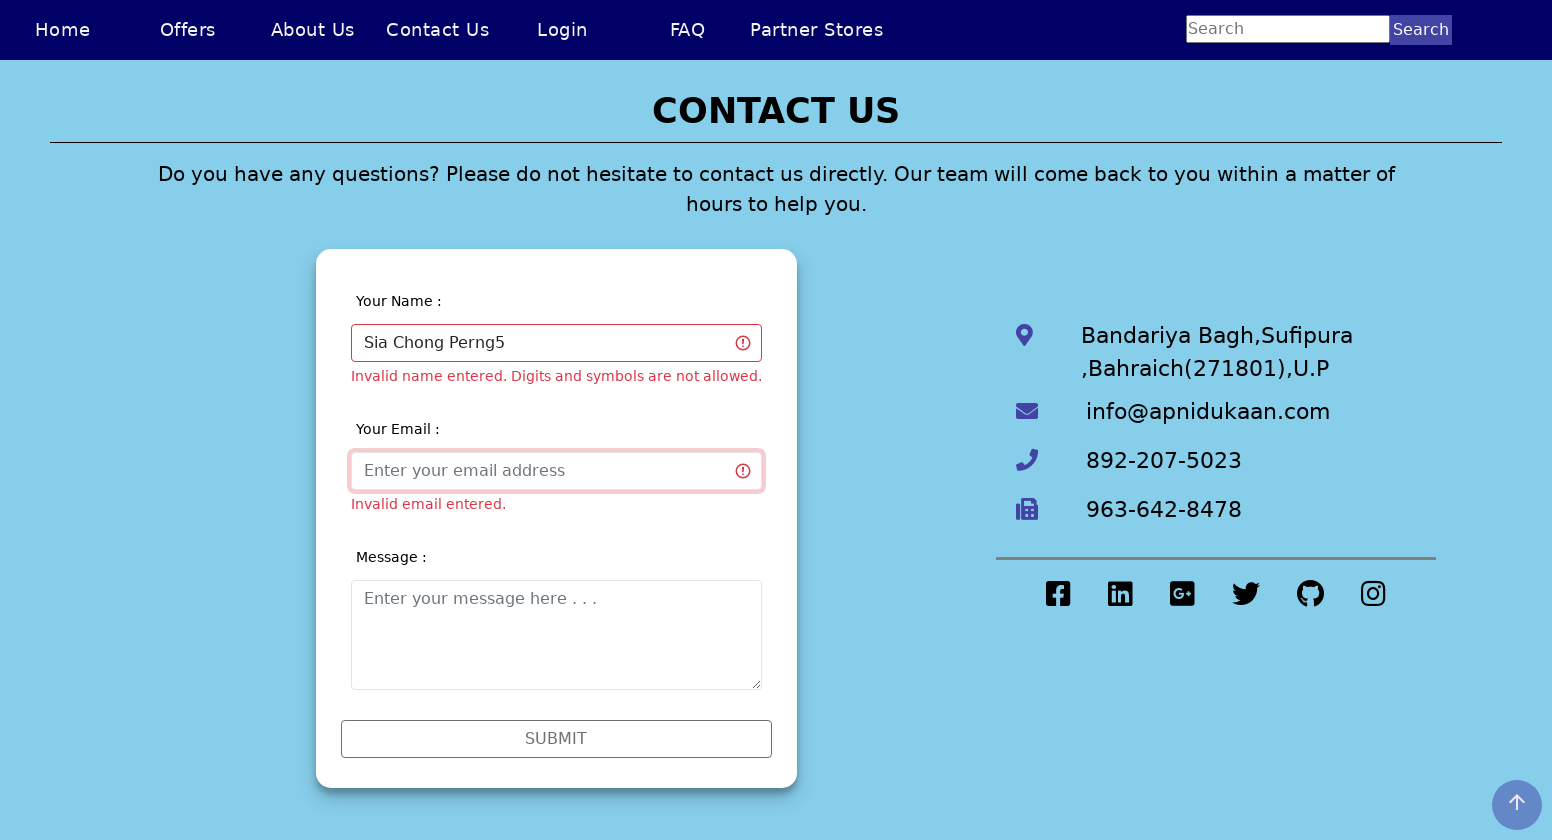

Clicked on name field again to clear and enter valid name at (556, 342) on #validationCustom01
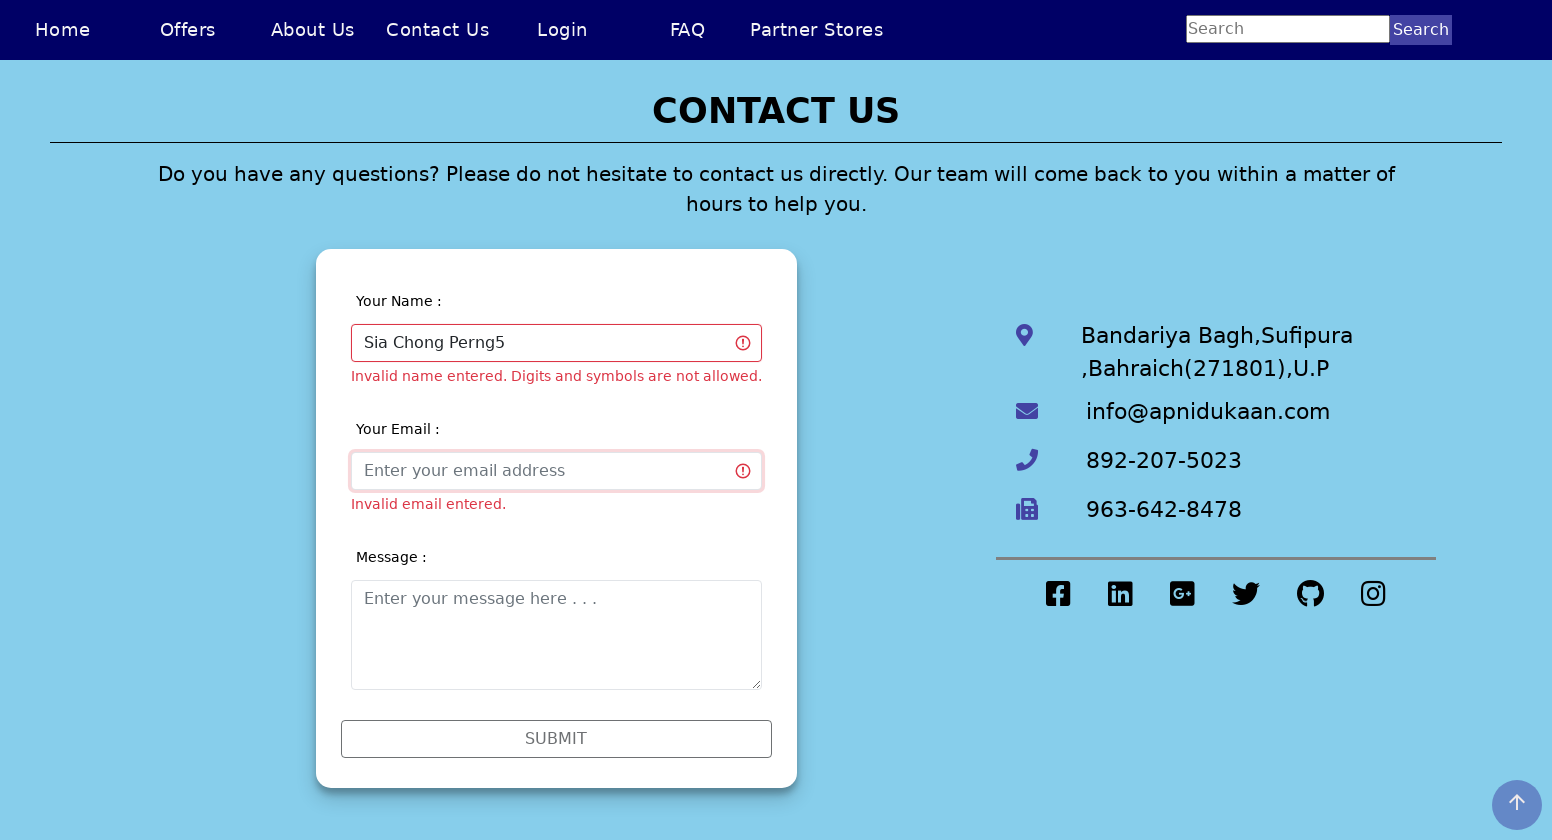

Cleared name field on #validationCustom01
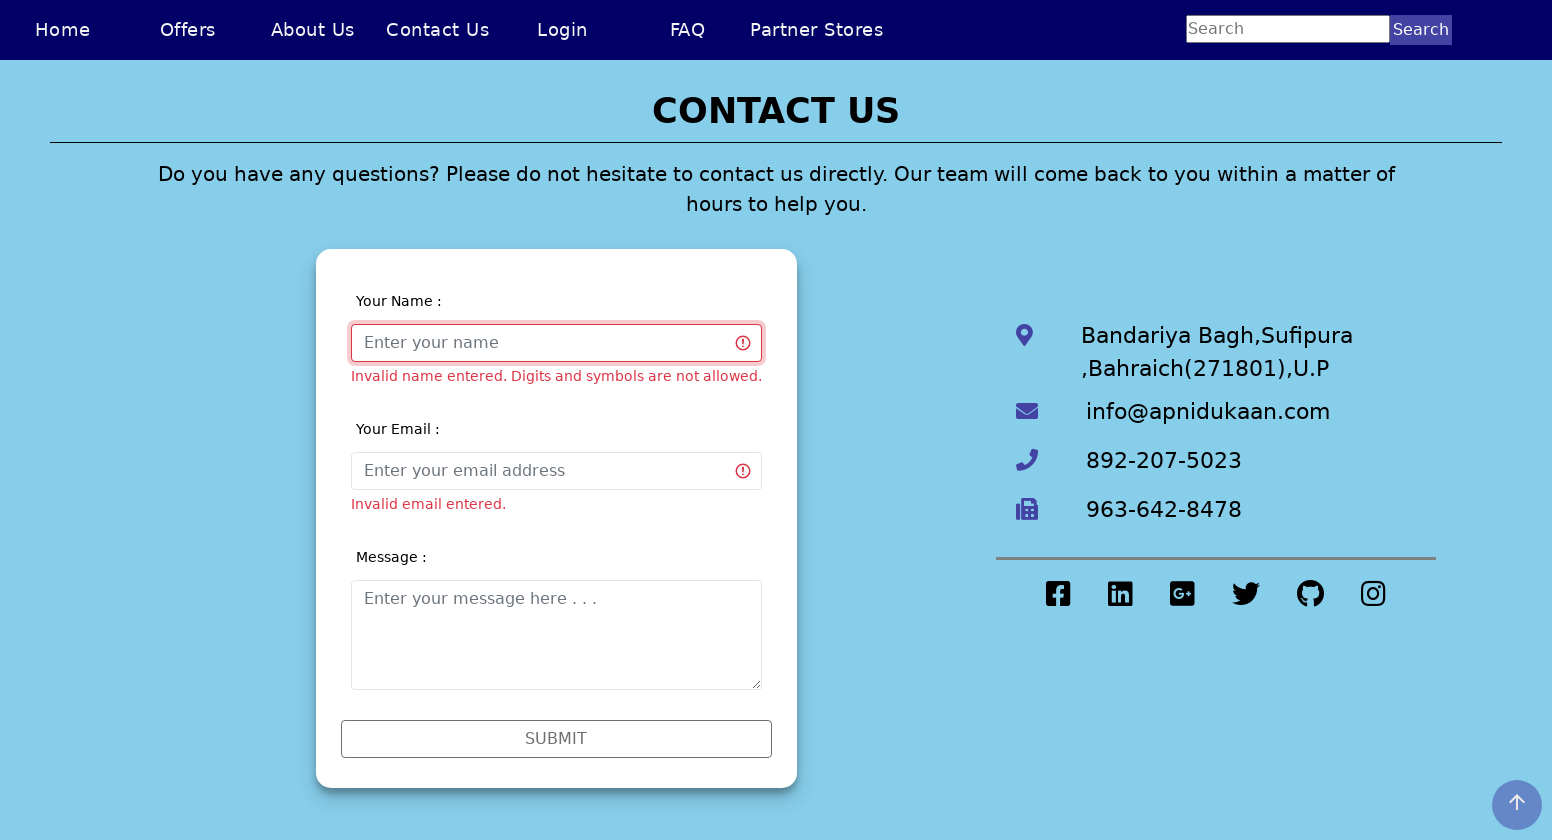

Entered valid name 'Sia Chong Perng' without numbers on #validationCustom01
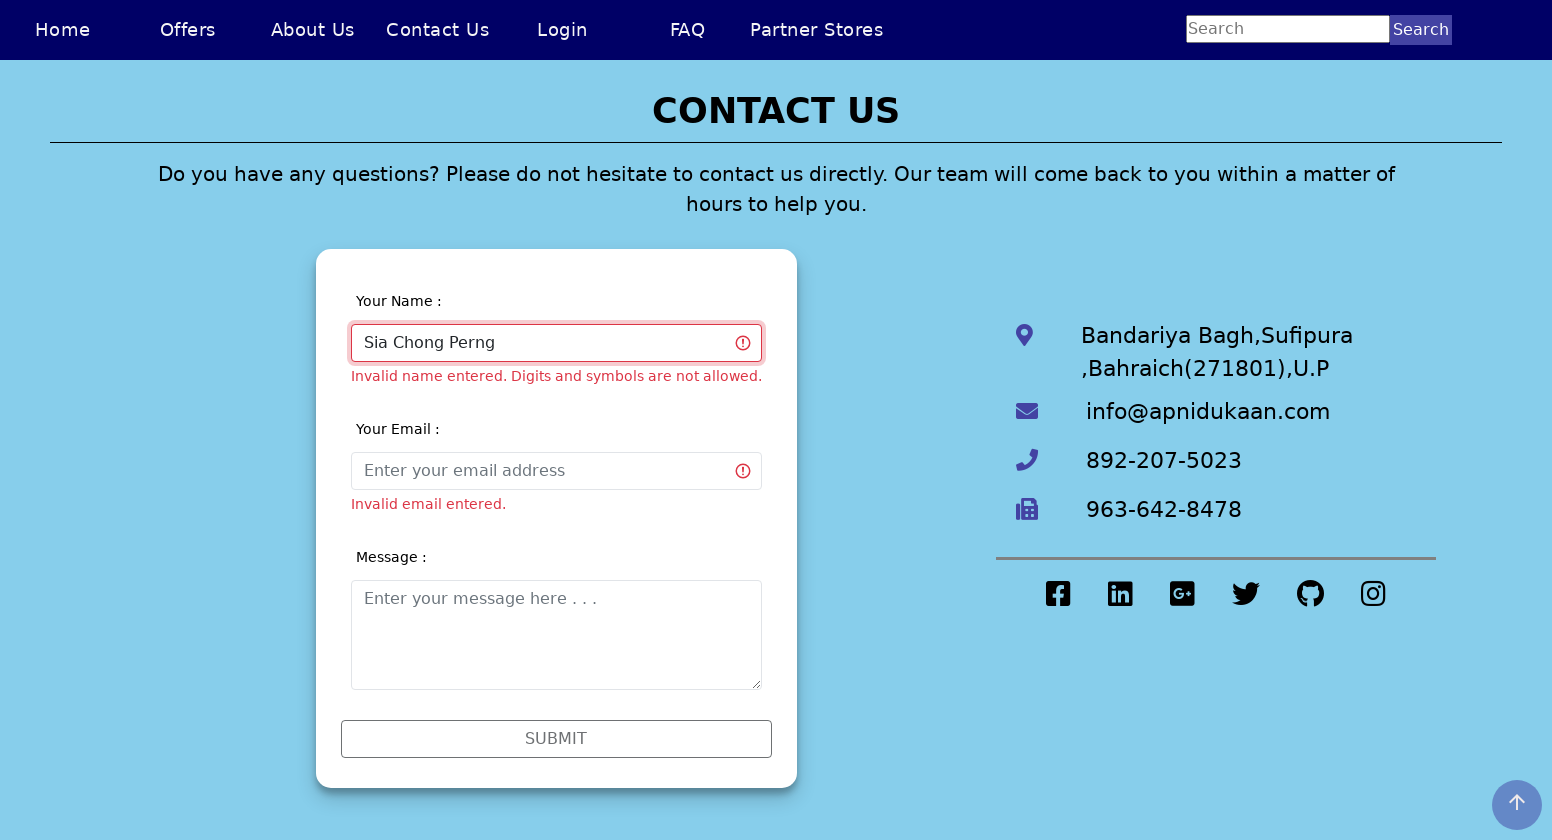

Clicked elsewhere to trigger validation on valid name at (556, 466) on .input-container:nth-child(2)
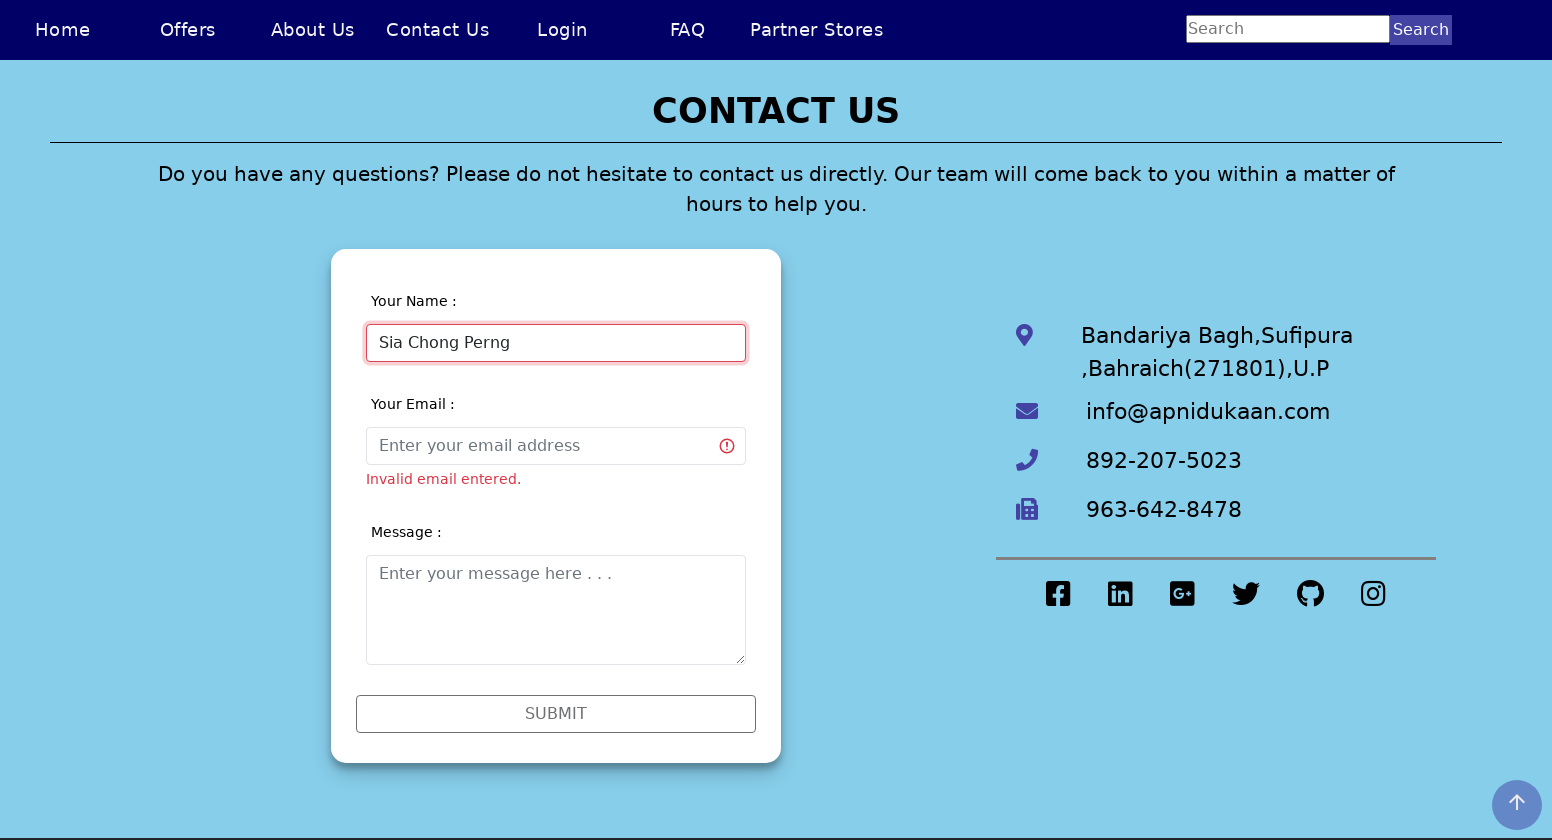

Clicked on email field to test invalid email at (556, 446) on #validationCustom02
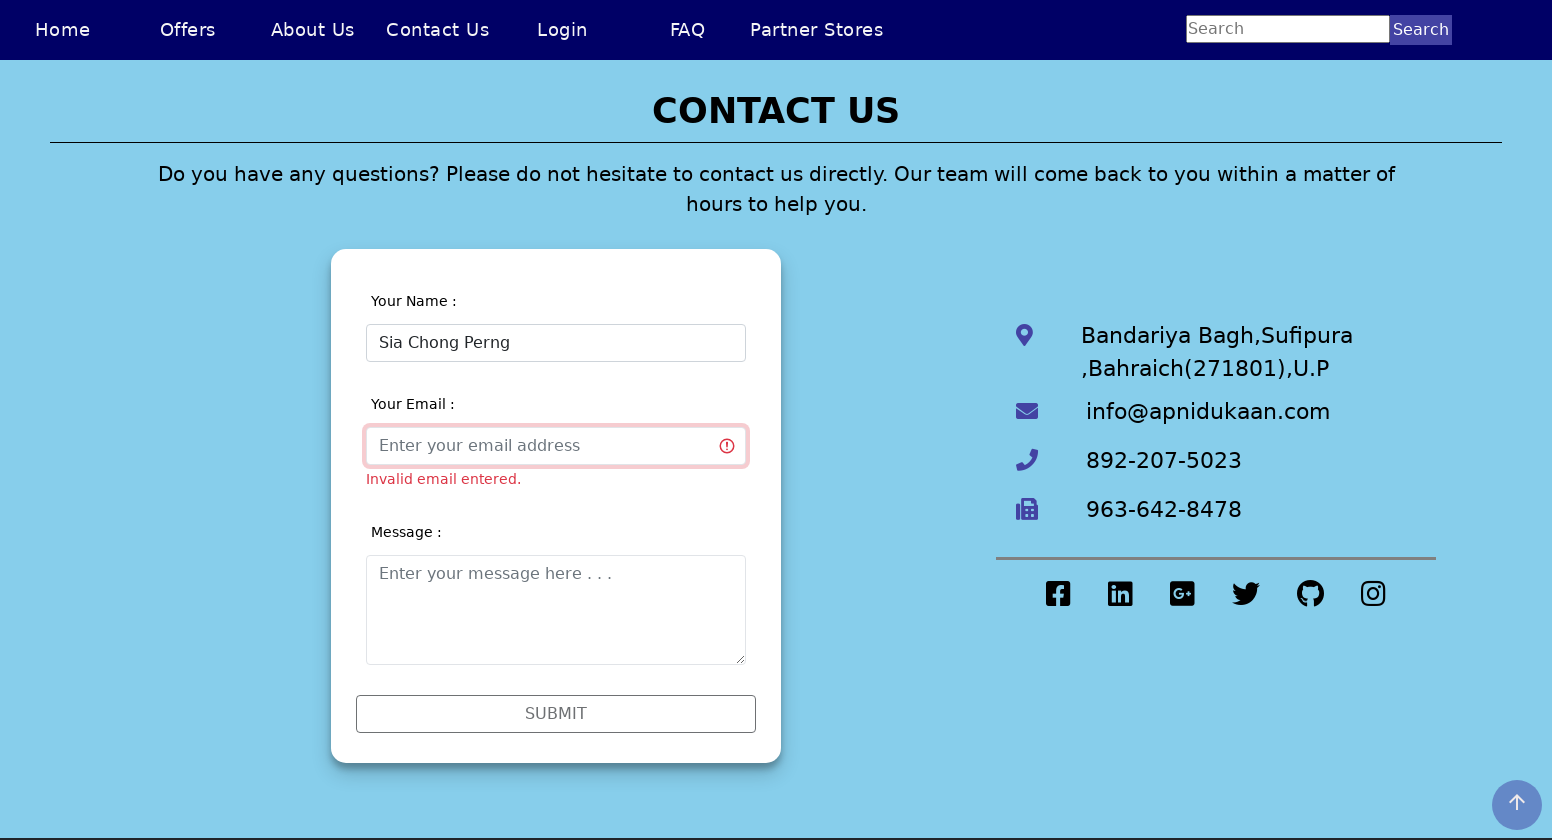

Entered invalid email 'chongperngsia' (missing @ and domain) on #validationCustom02
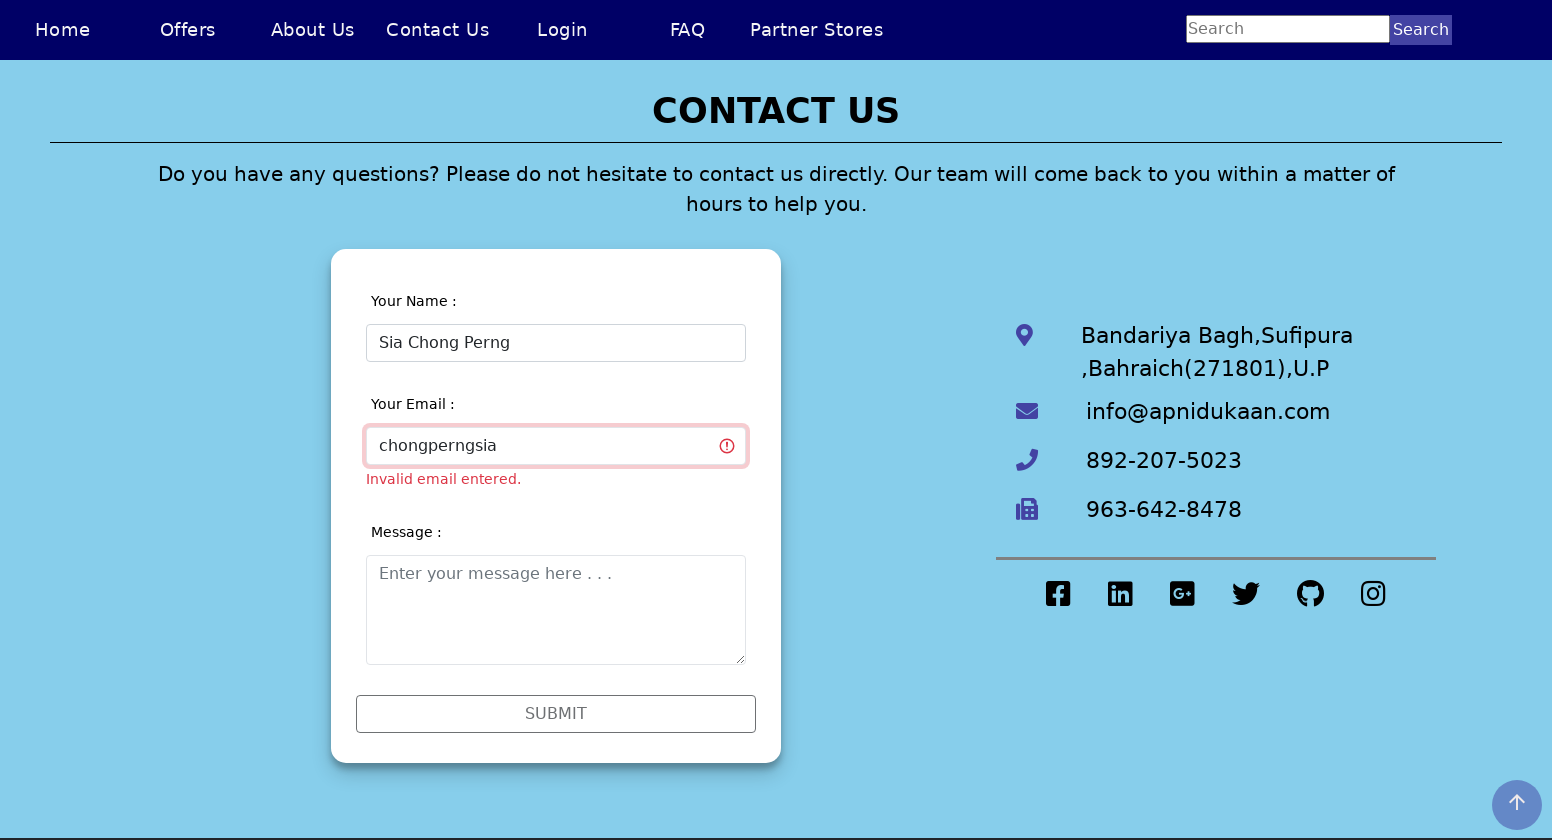

Clicked elsewhere to trigger validation on invalid email format at (556, 440) on .input-container:nth-child(2)
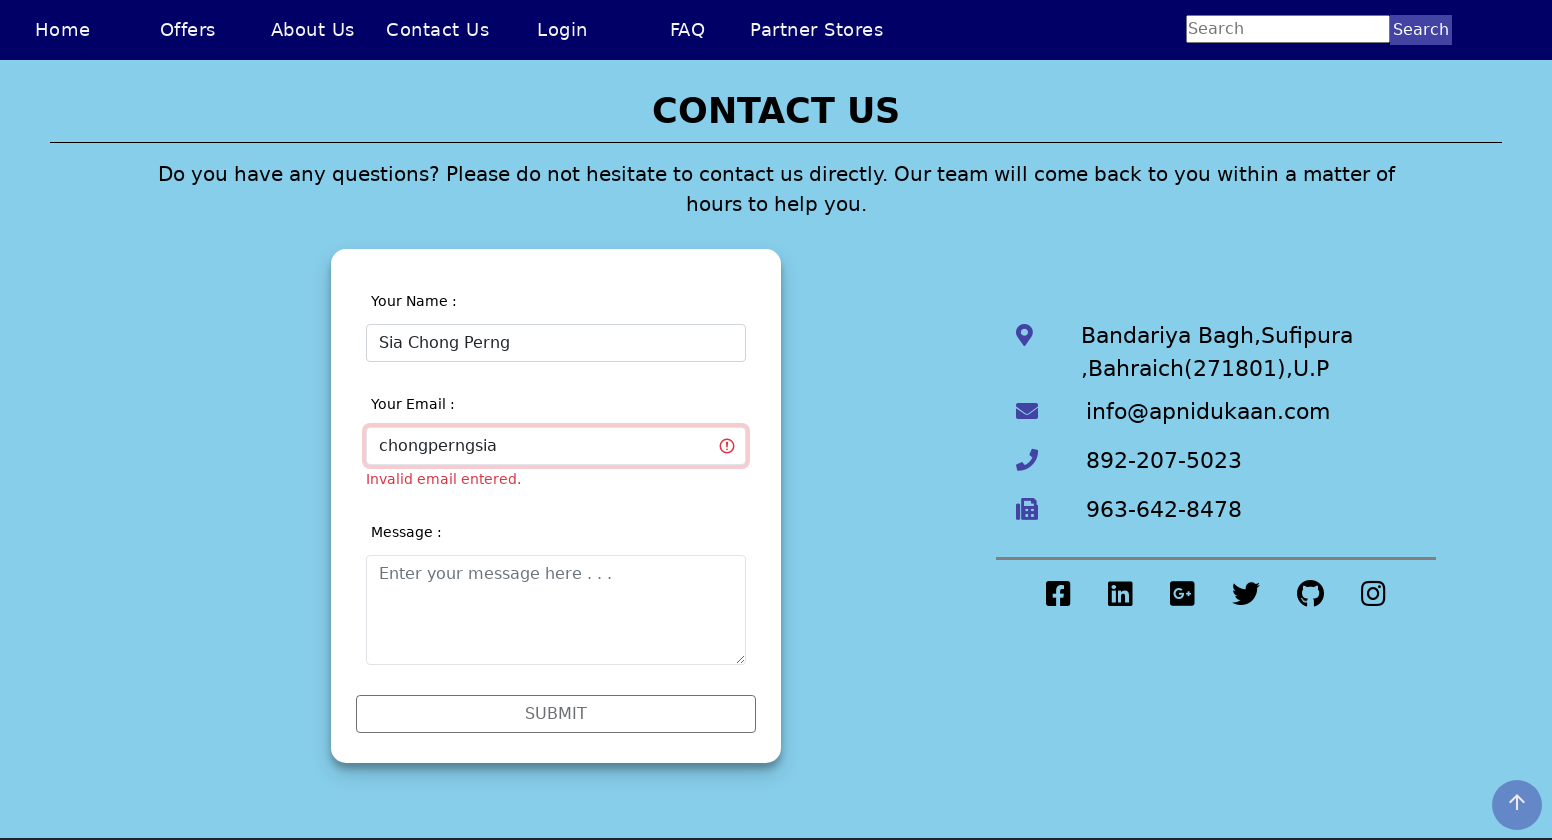

Clicked on email field again to test another invalid format at (556, 446) on #validationCustom02
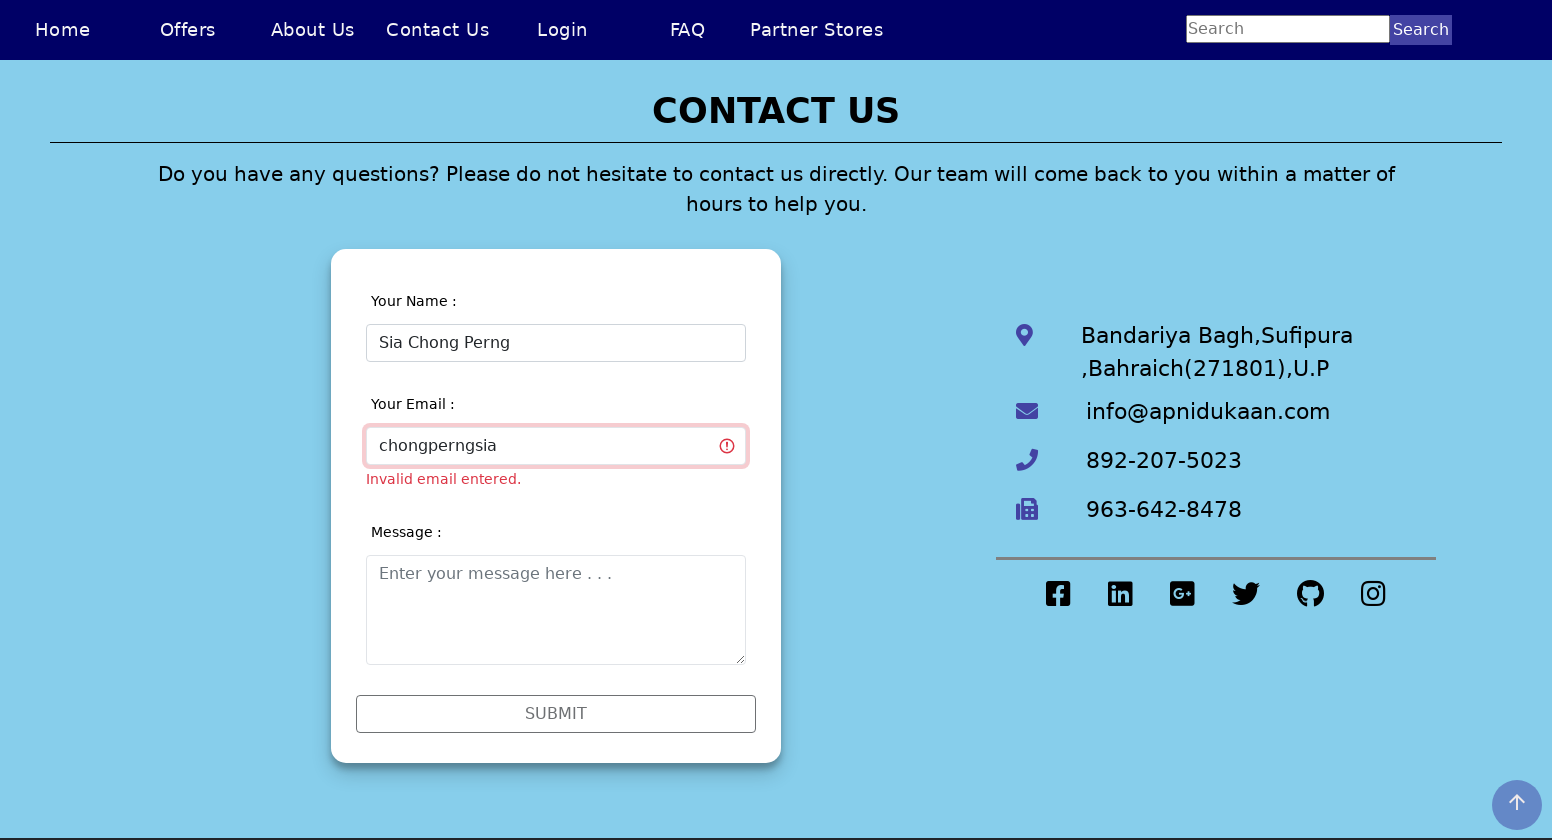

Cleared email field on #validationCustom02
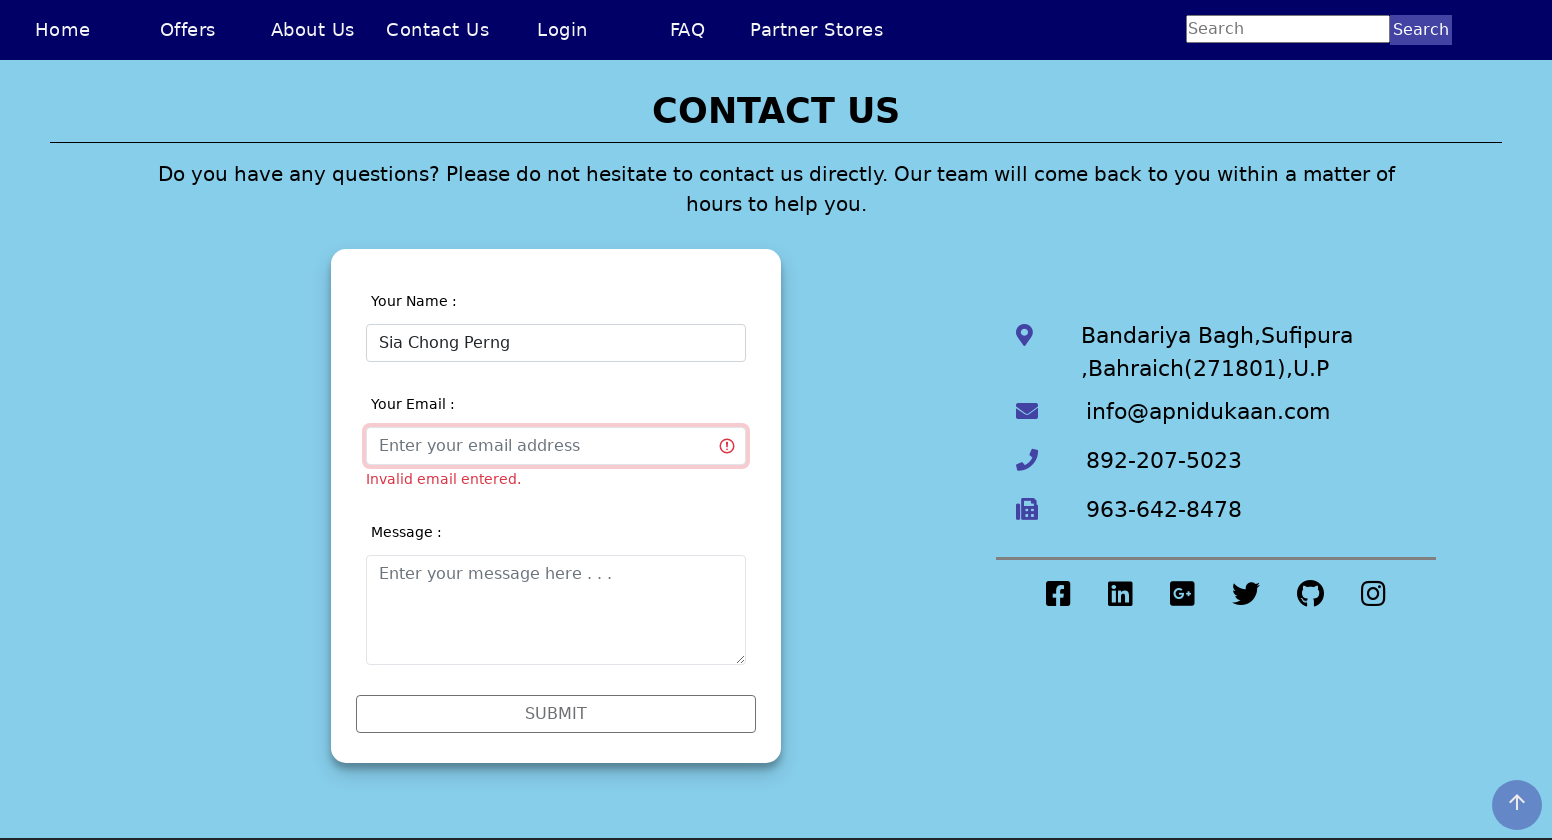

Entered partially invalid email 'chongperngsia@hotmail' (missing extension) on #validationCustom02
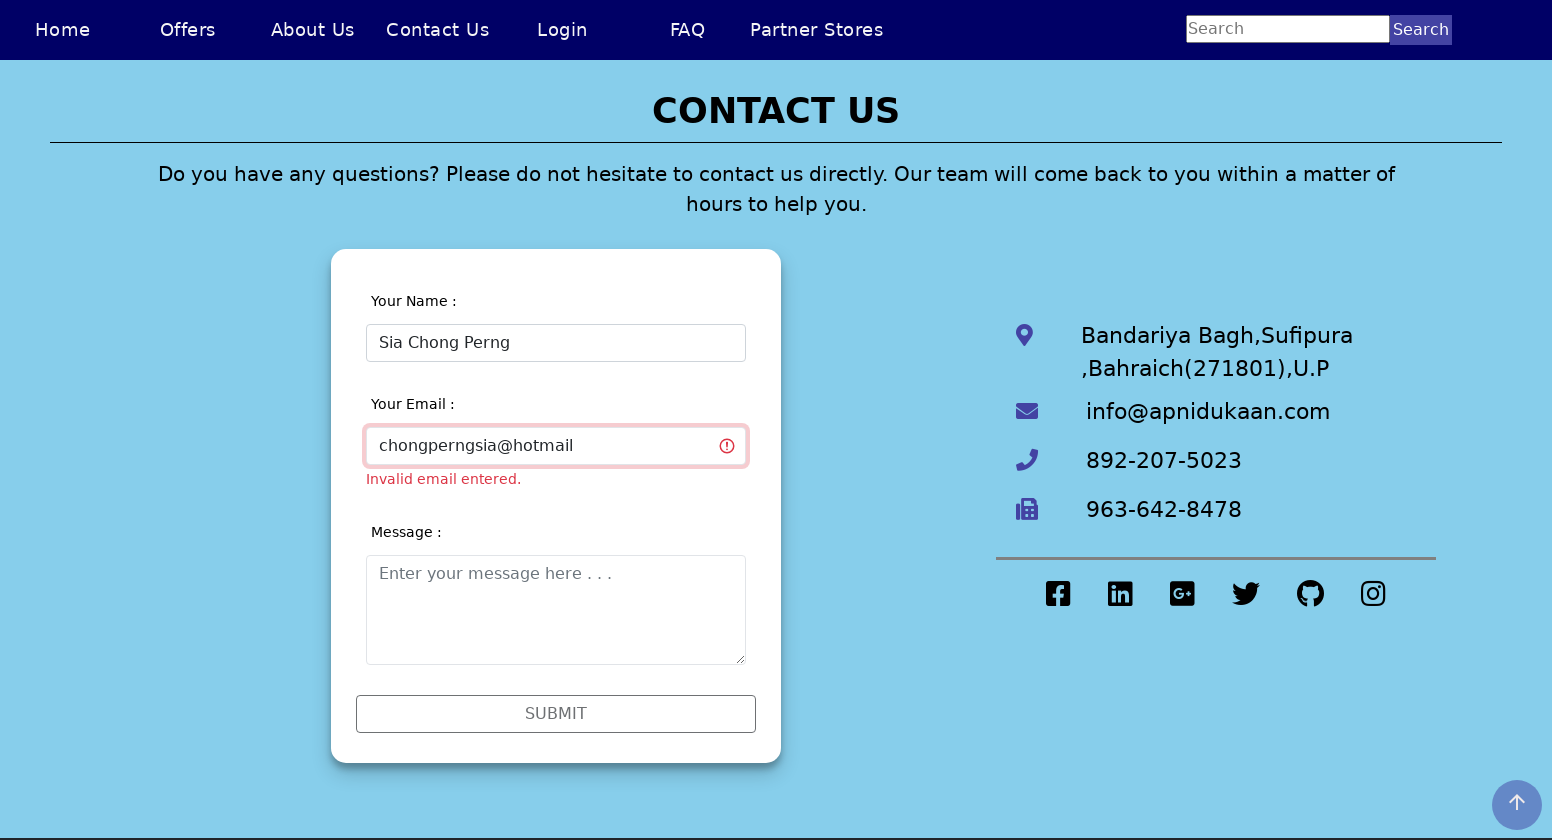

Clicked elsewhere to trigger validation on incomplete email domain at (556, 440) on .input-container:nth-child(2)
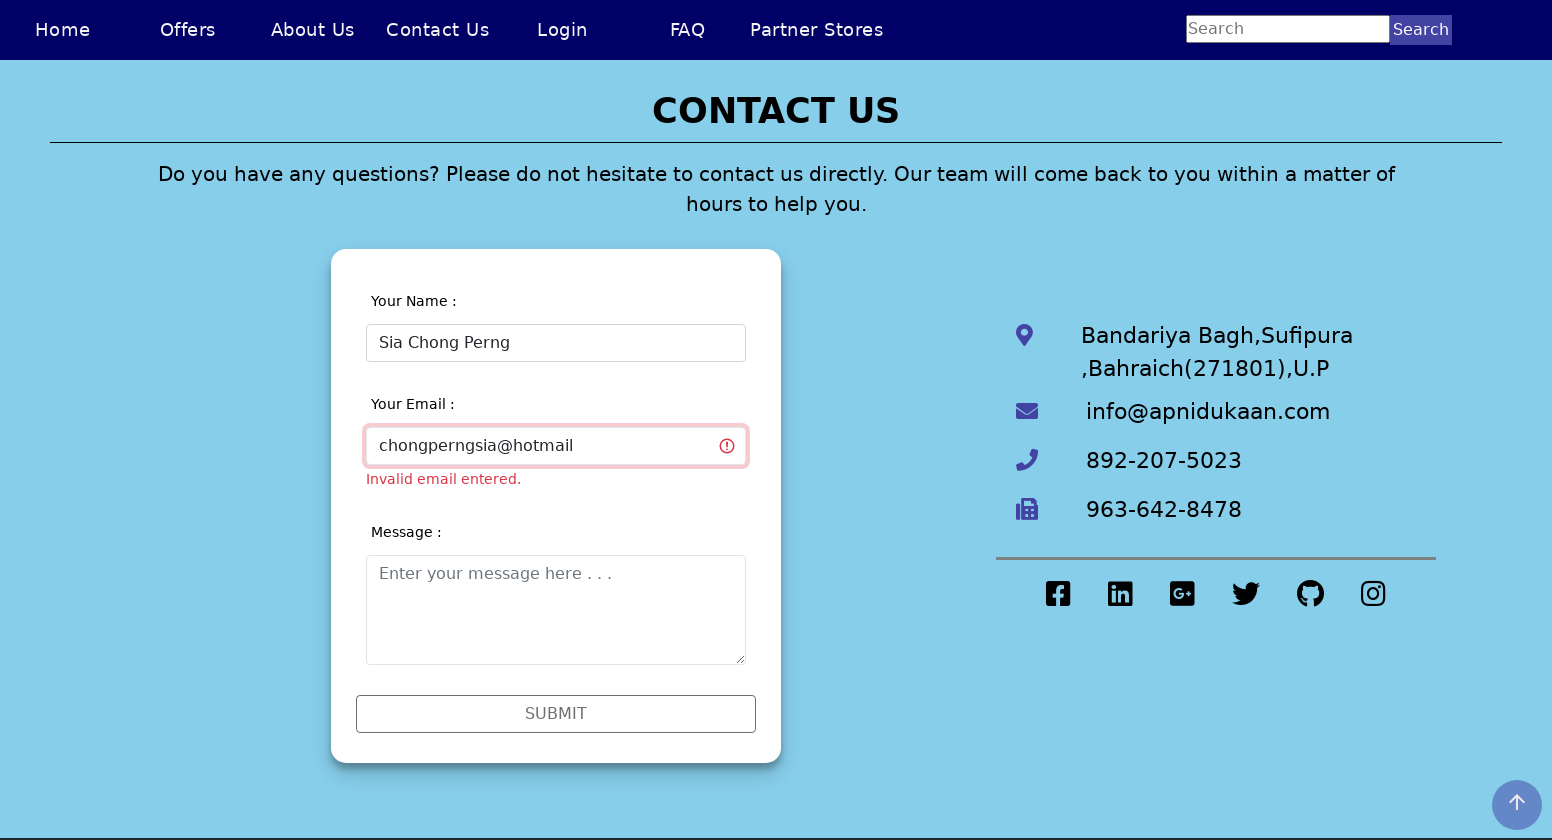

Clicked on email field to enter valid email at (556, 446) on #validationCustom02
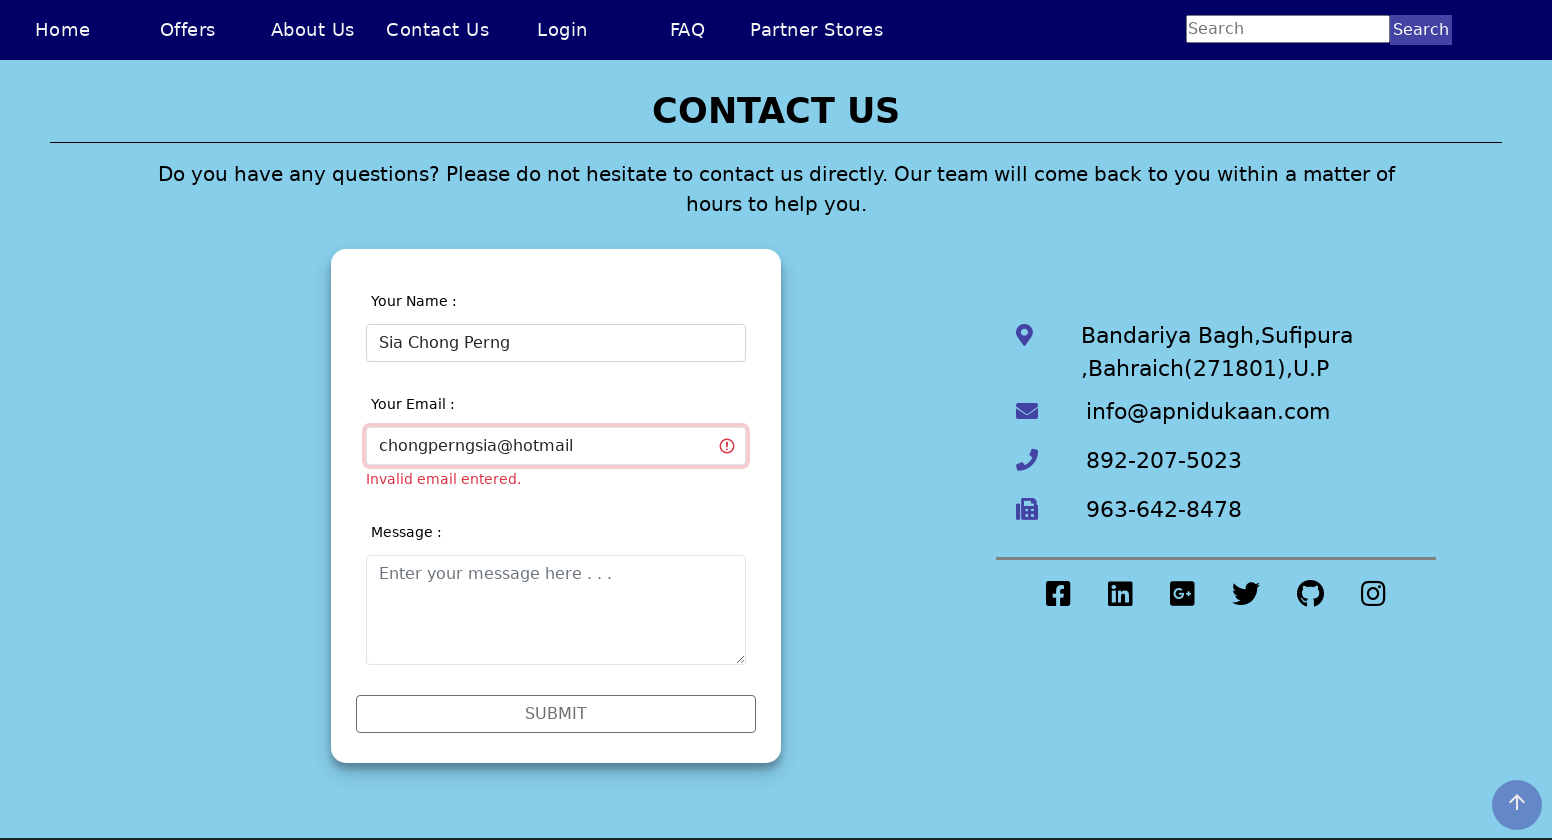

Cleared email field on #validationCustom02
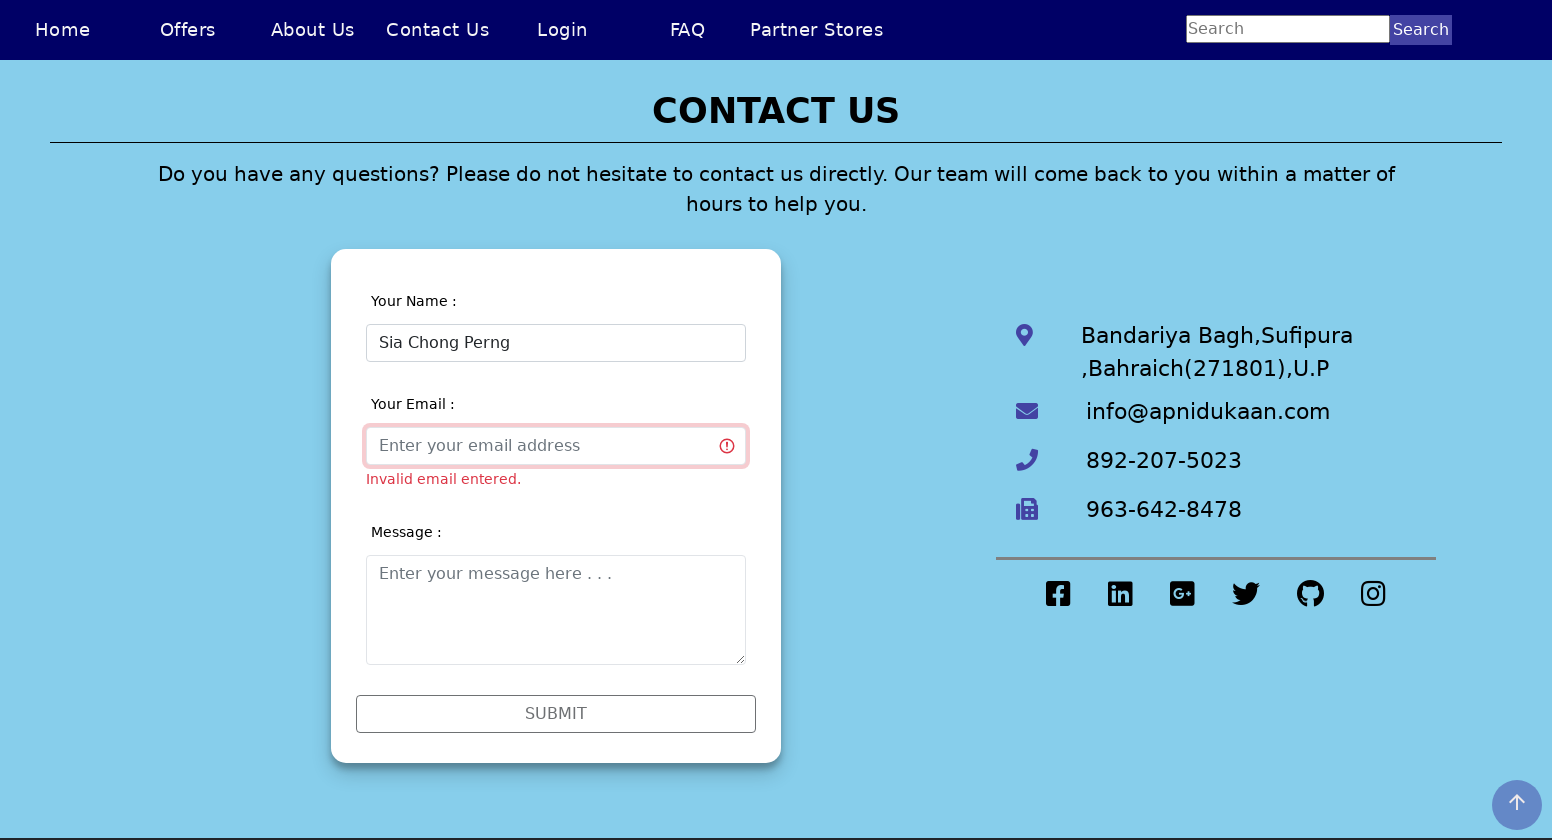

Entered valid email 'chongperngsia@hotmail.com' on #validationCustom02
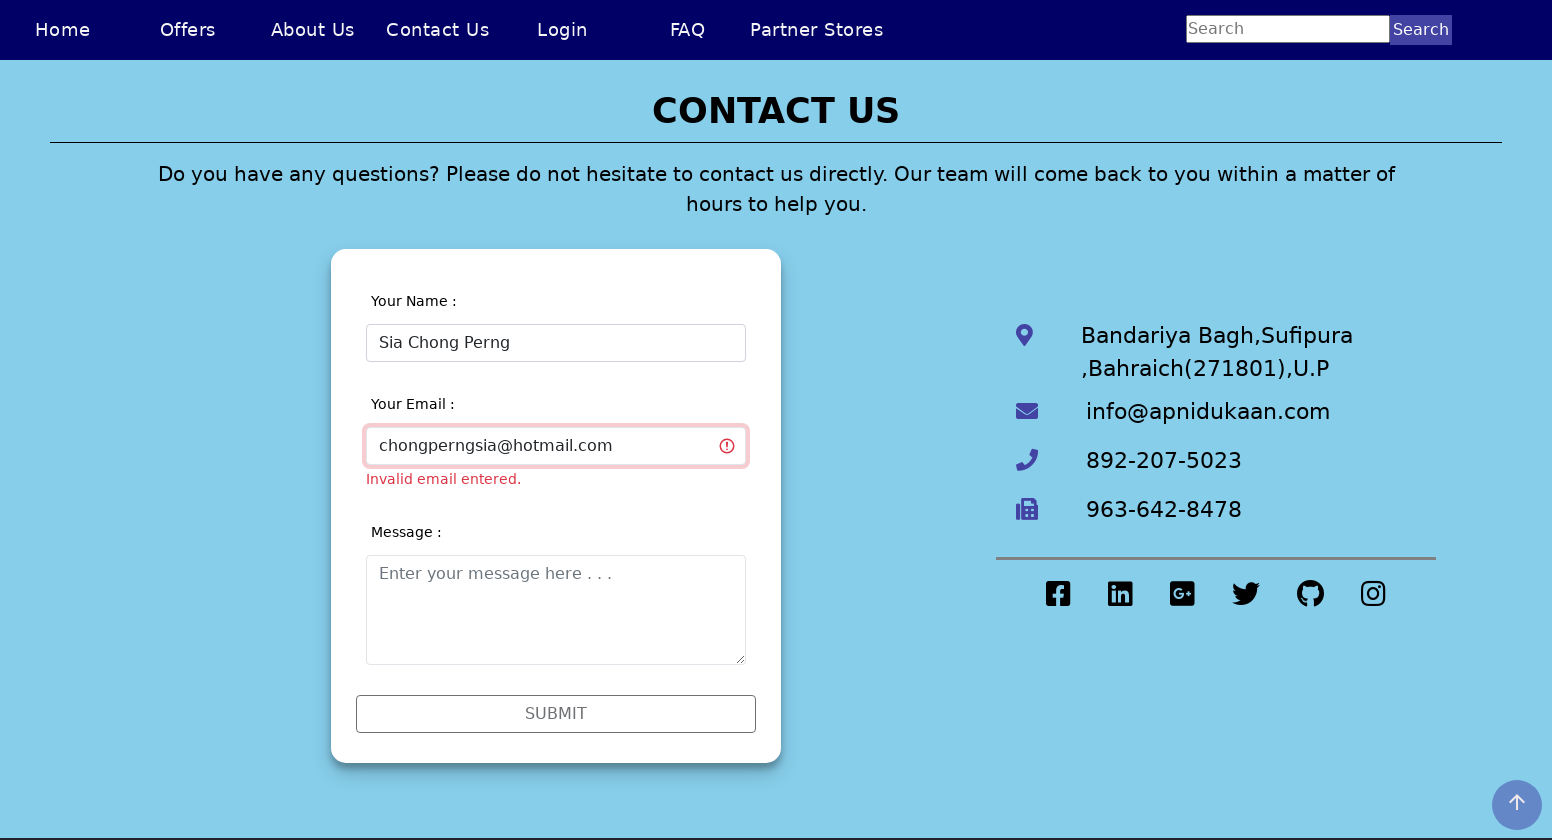

Clicked on address/message field to complete form validation testing at (556, 610) on #validationCustom03
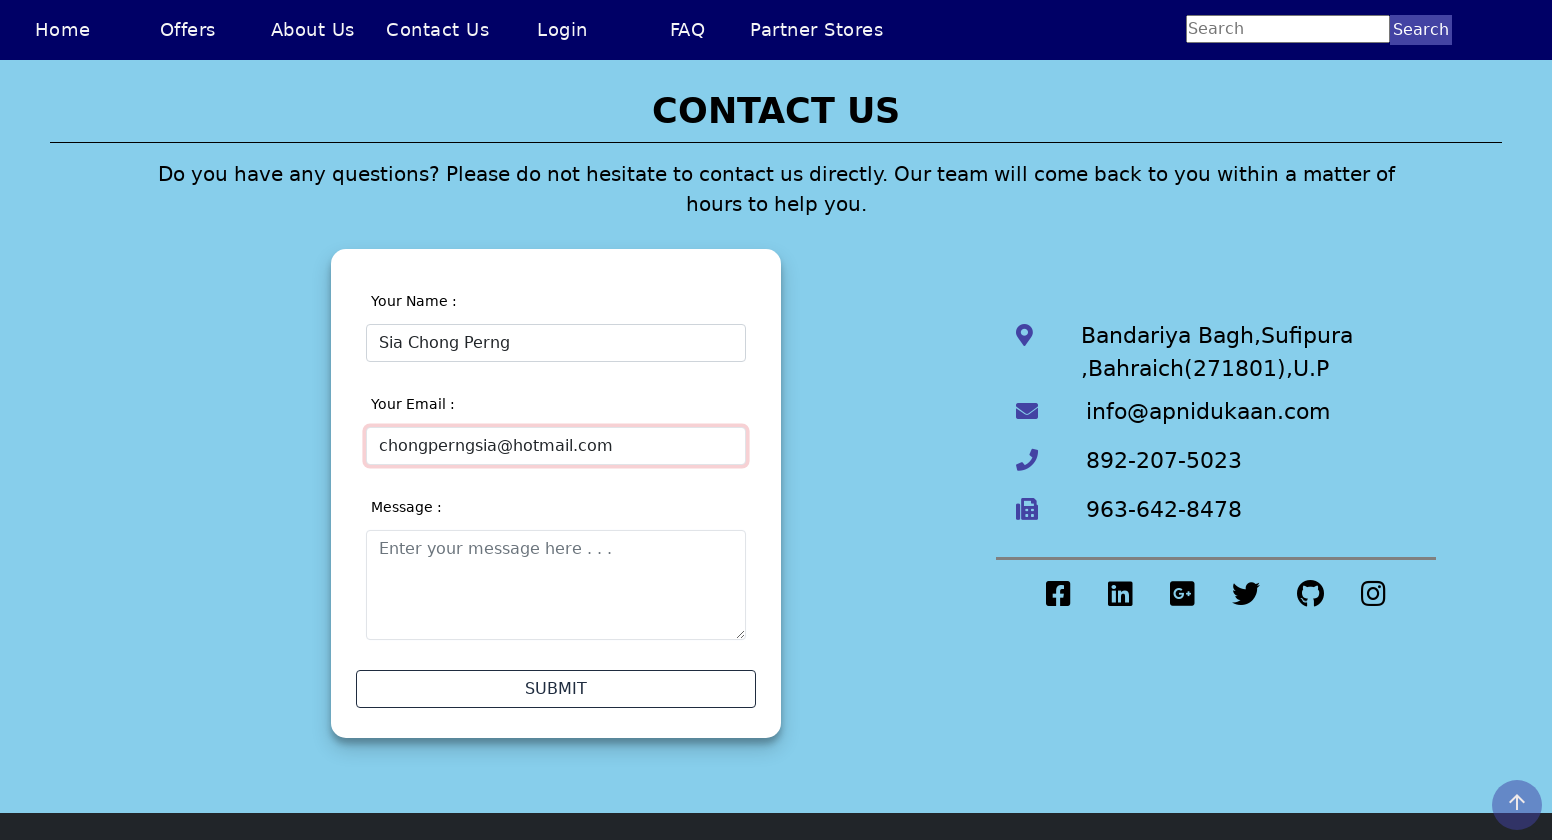

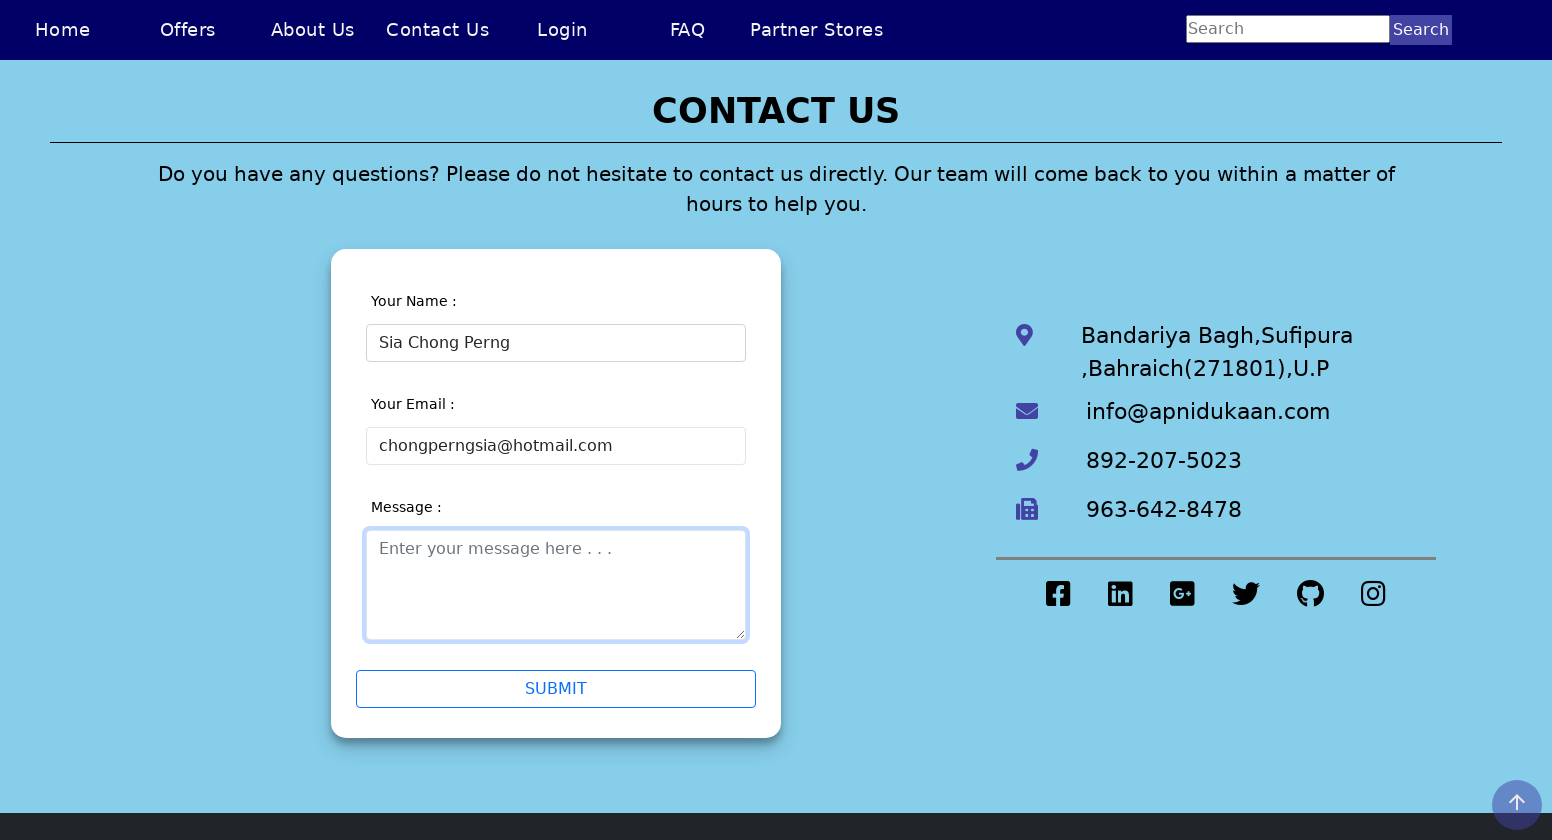